Tests radio button and checkbox selection functionality on a practice form by selecting a radio button and multiple checkboxes

Starting URL: https://www.letskodeit.com/practice

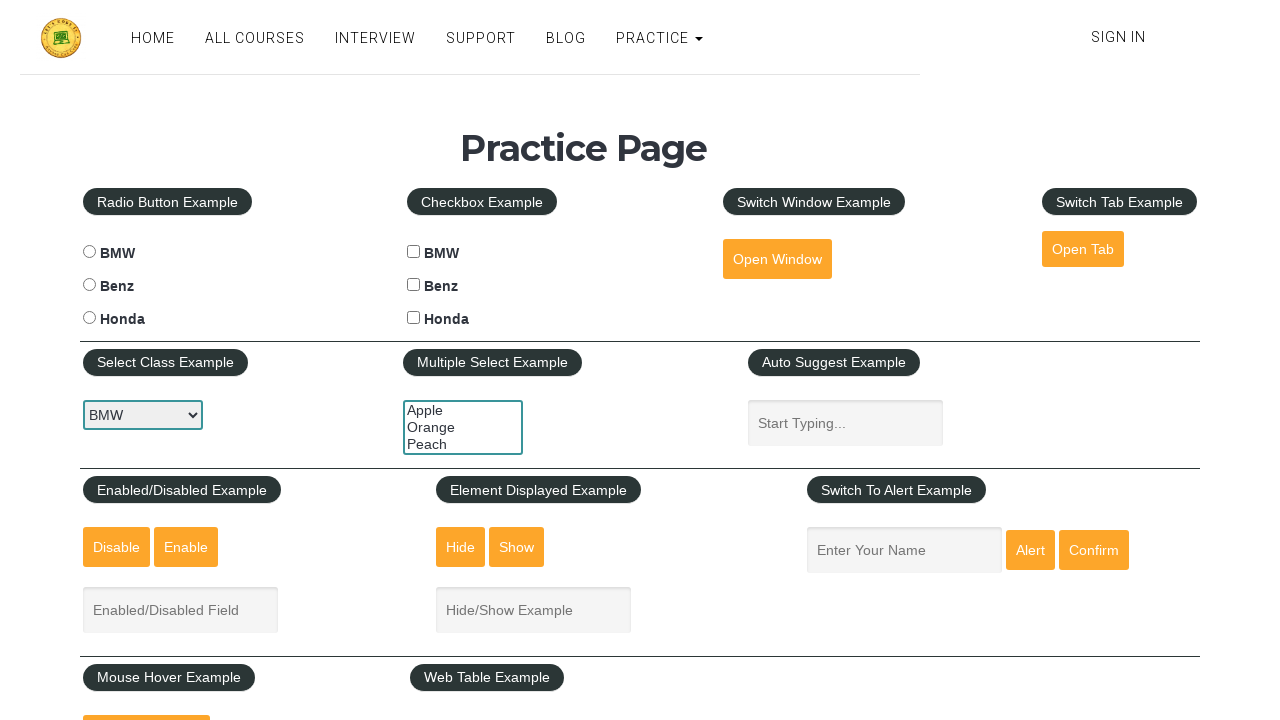

Clicked Benz radio button at (89, 285) on #benzradio
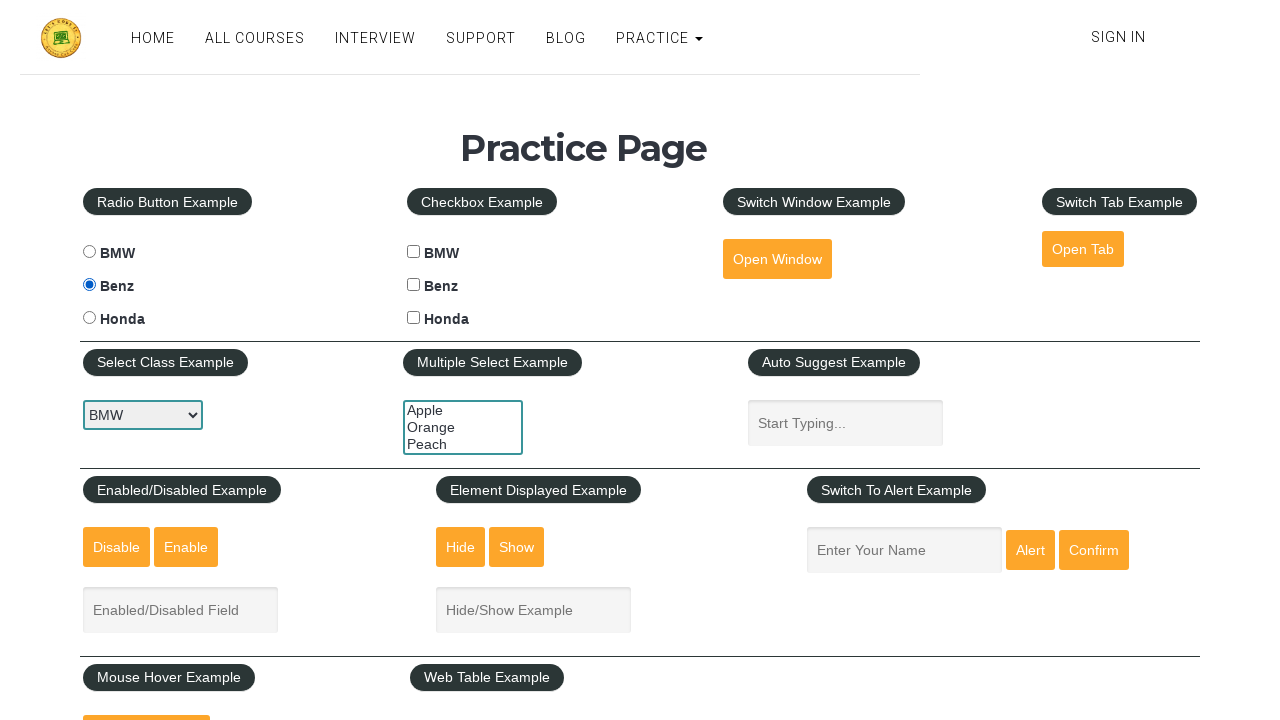

Clicked Benz checkbox at (414, 285) on #benzcheck
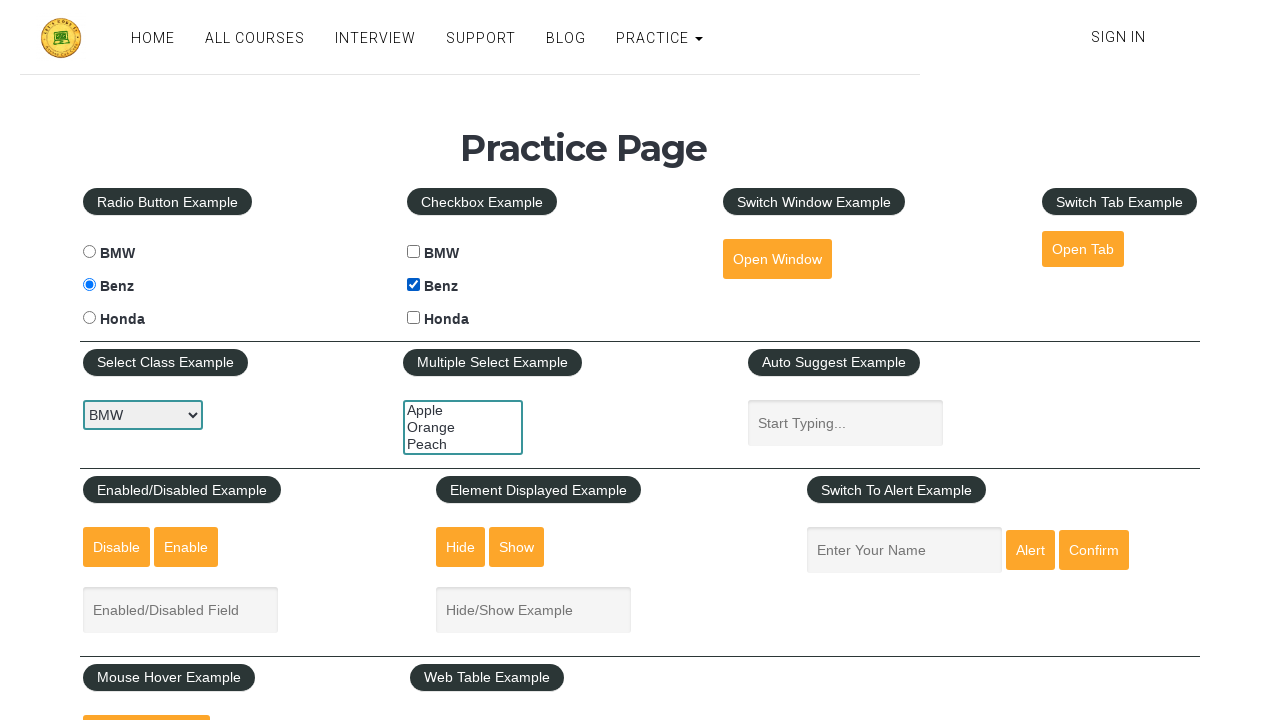

Clicked Honda checkbox at (414, 318) on #hondacheck
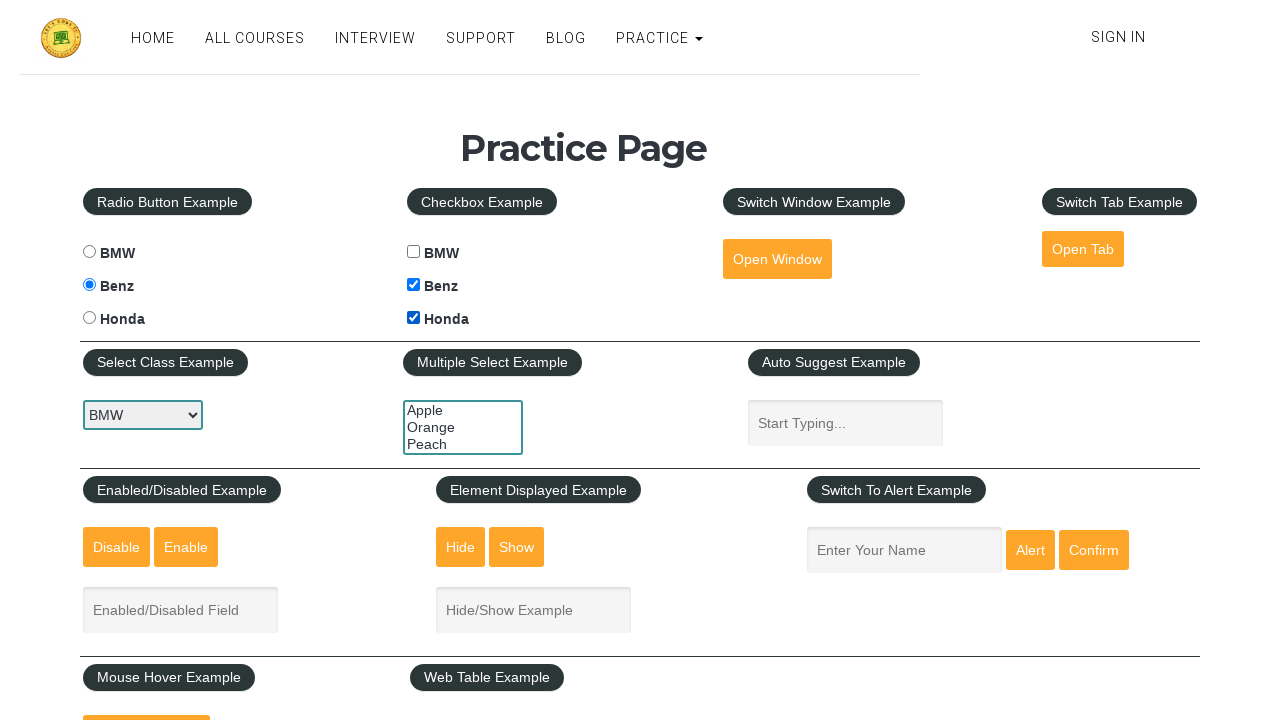

Verified Benz radio button is selected
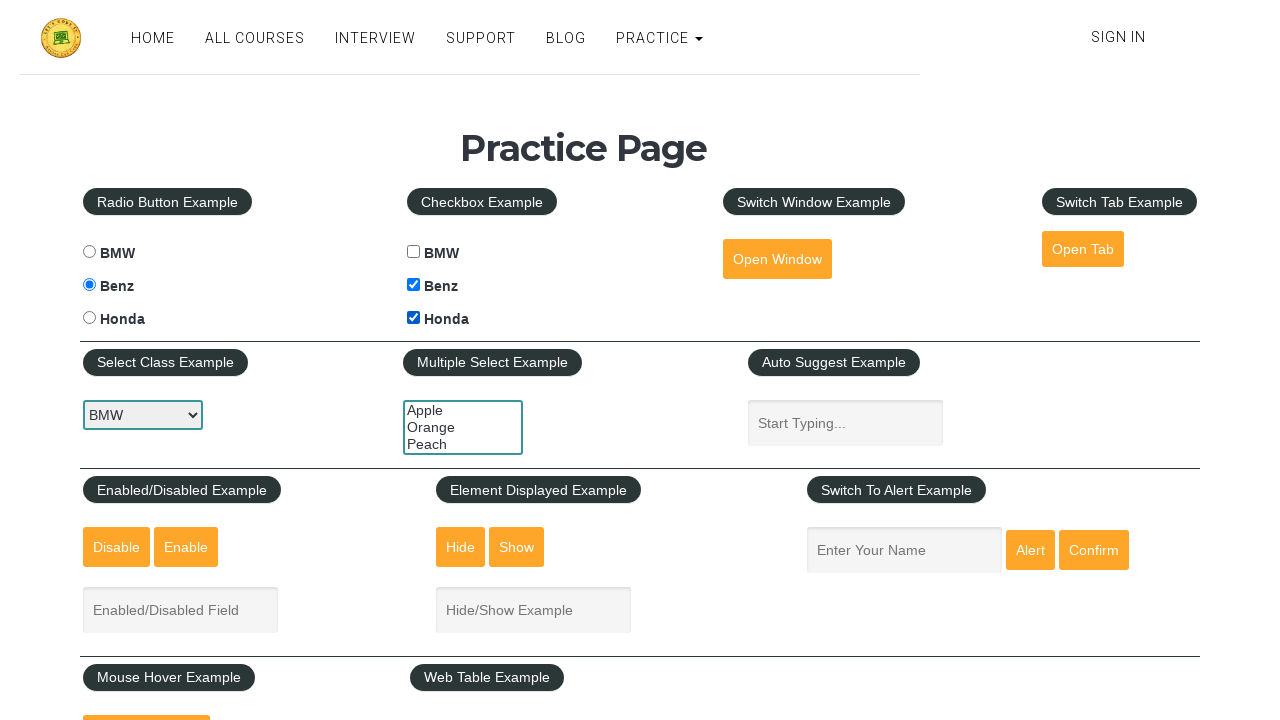

Verified Benz checkbox is selected
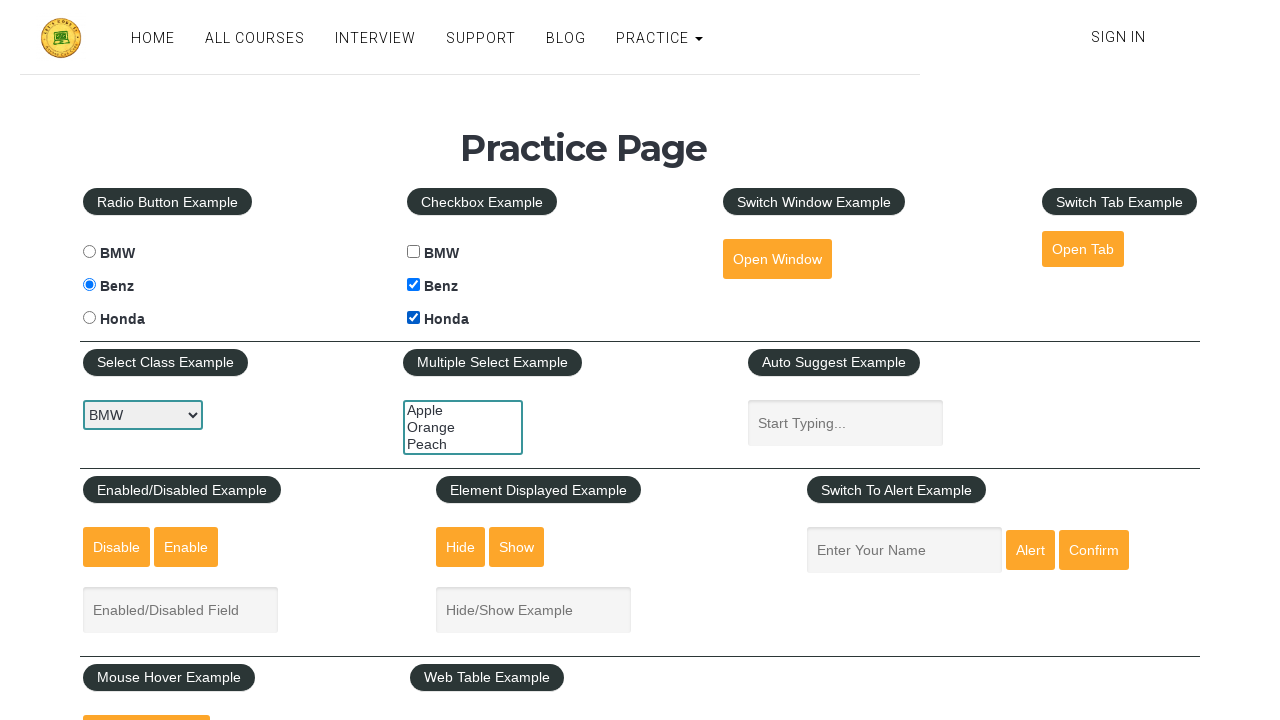

Verified Honda checkbox is selected
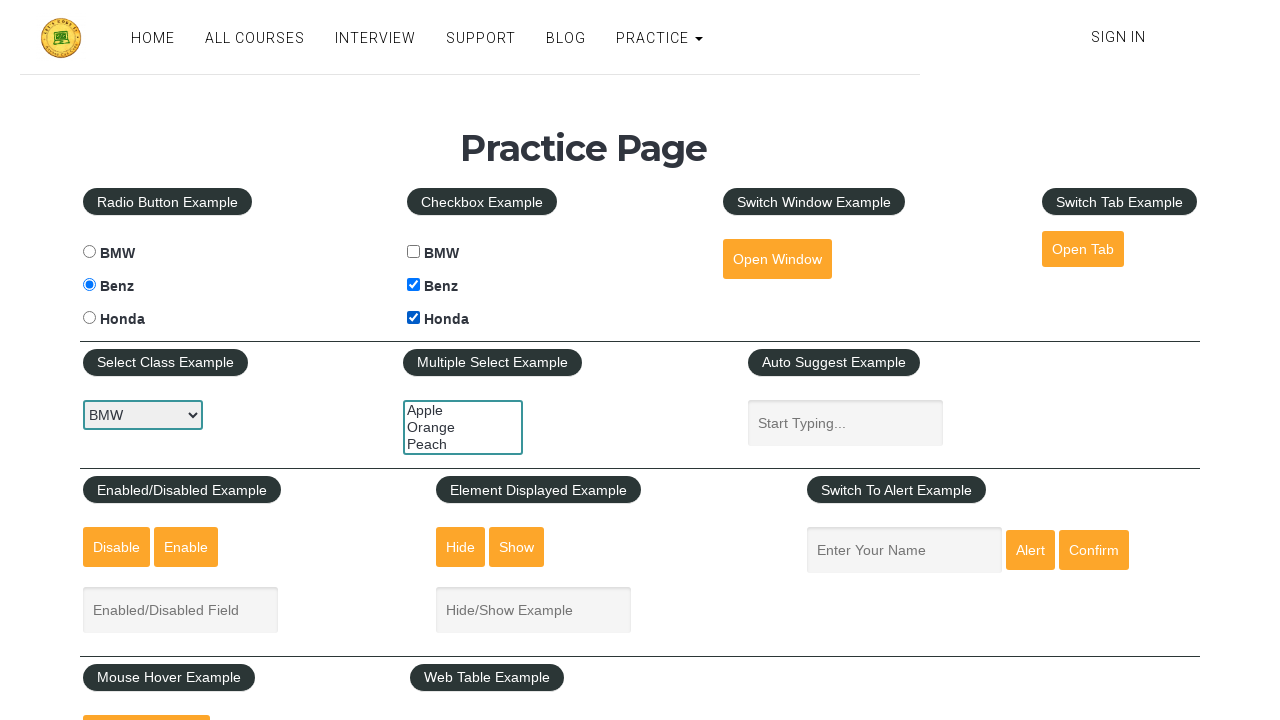

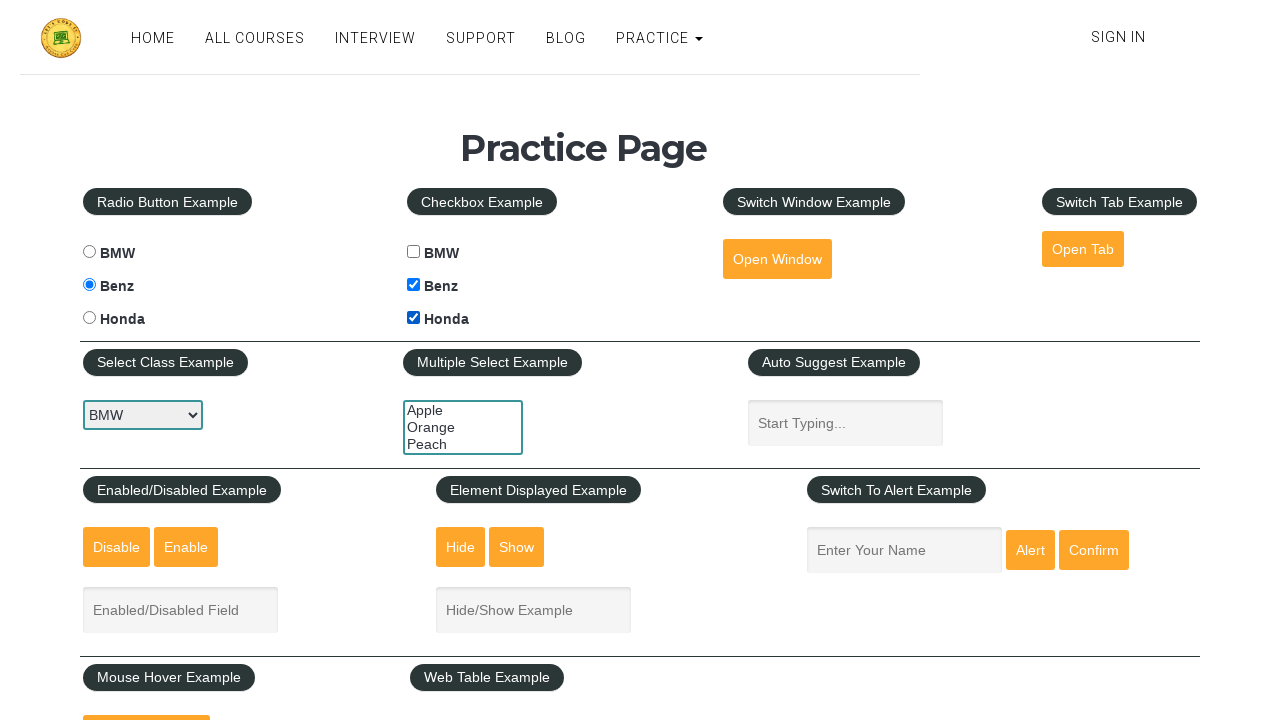